Navigates to the Chiacon website homepage

Starting URL: https://www.chiacon.com/

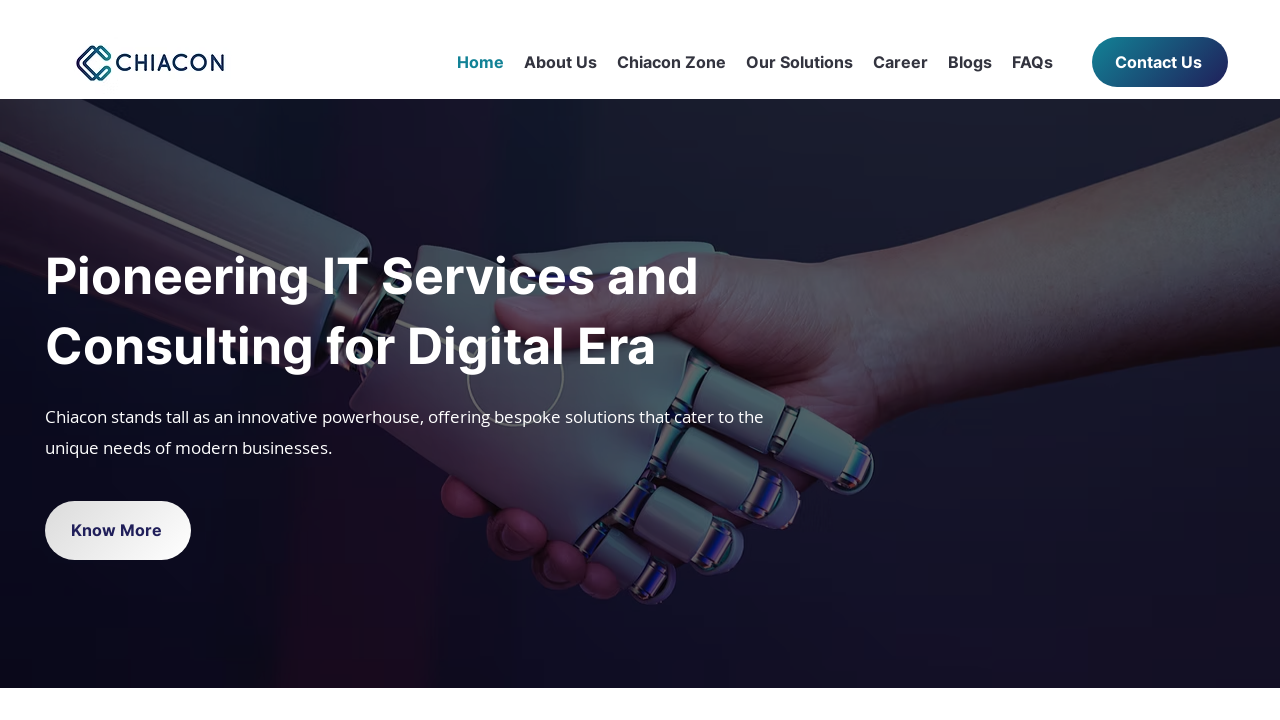

Navigated to Chiacon website homepage
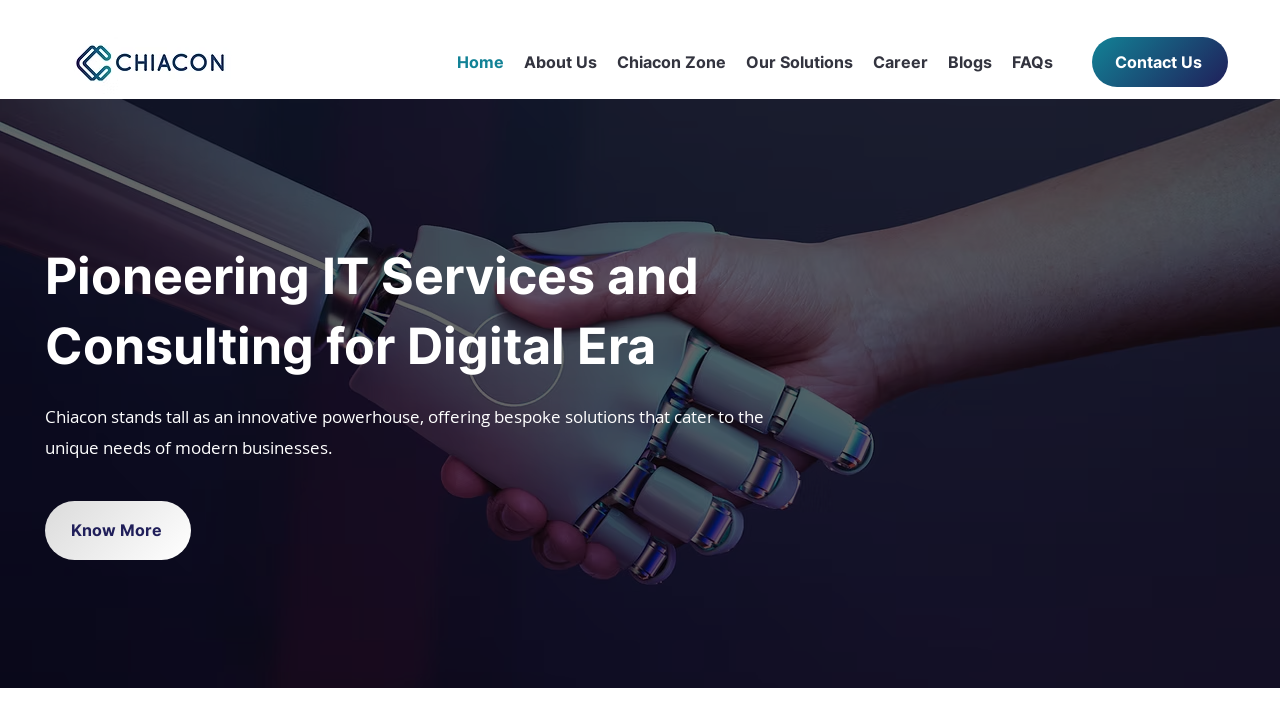

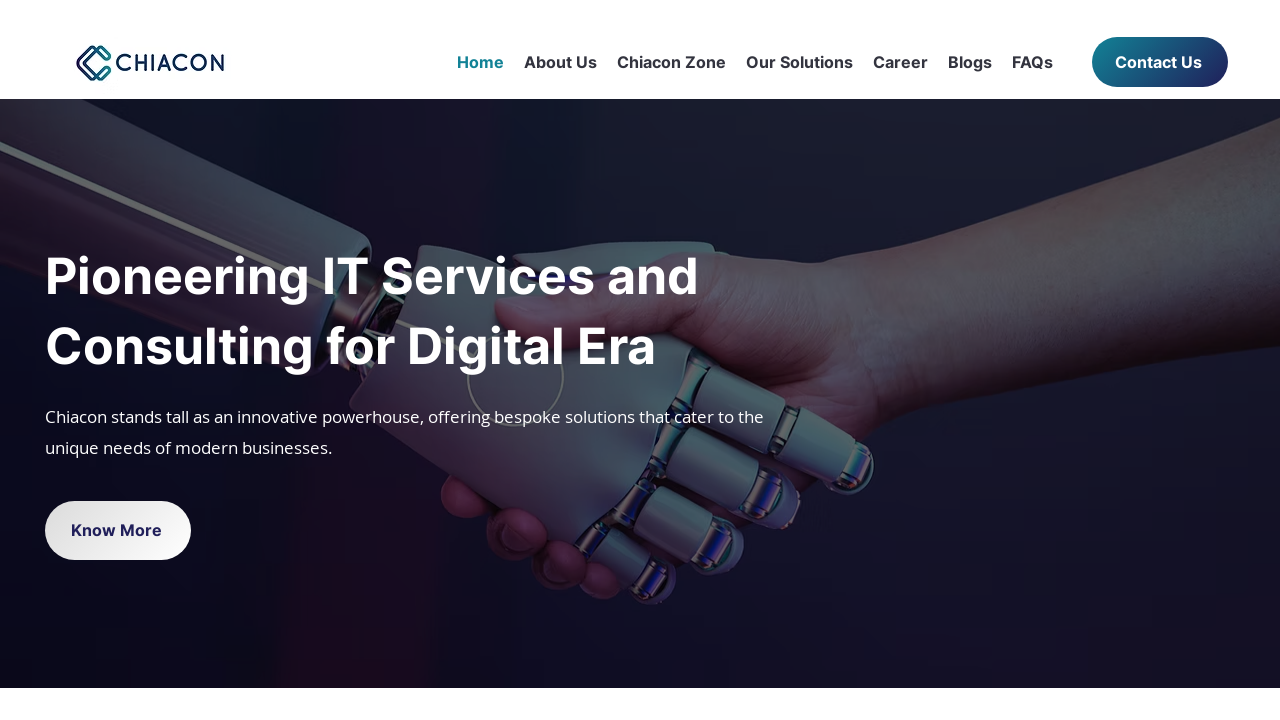